Navigates to a blog article about free Jira alternatives, scrolls down the page, and clicks on an element within the article content.

Starting URL: https://wpshout.com/free-jira-alternatives/

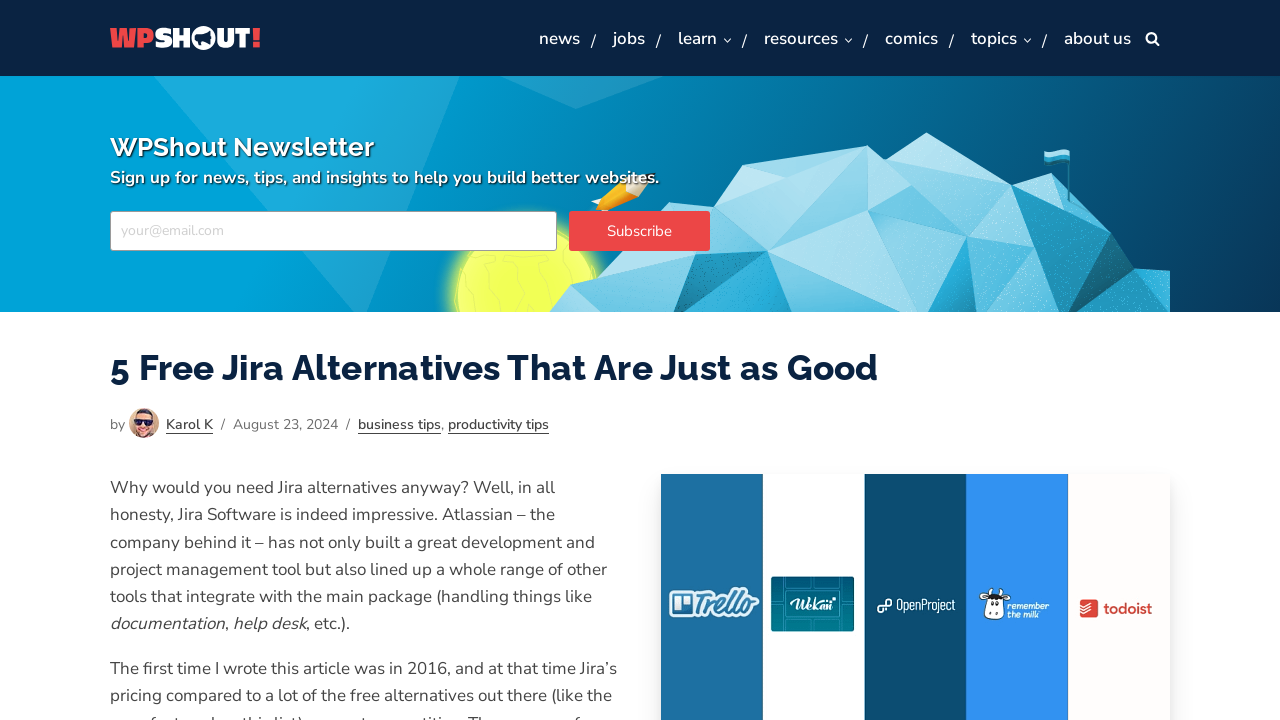

Scrolled down the page by 2200 pixels
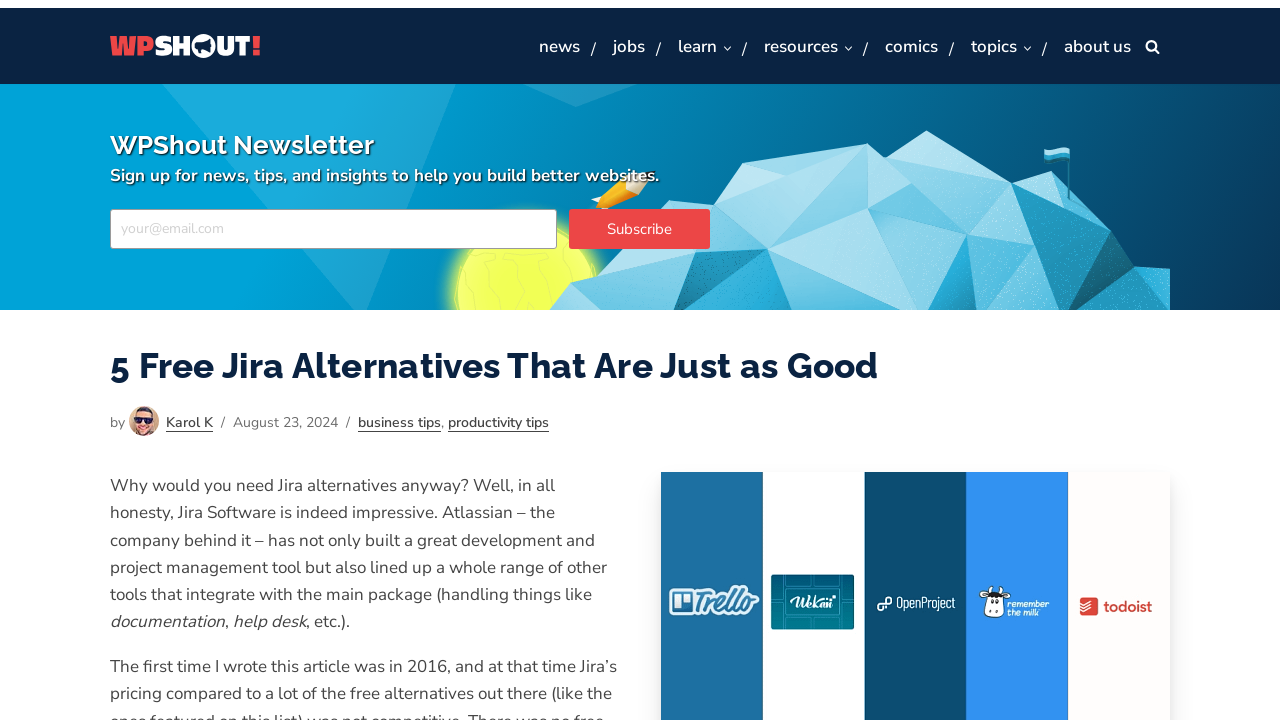

Clicked on element within the article content at (640, 697) on xpath=//*[@id='post-12230']/div[2]/div[4]/div/div/div[2]/a/span
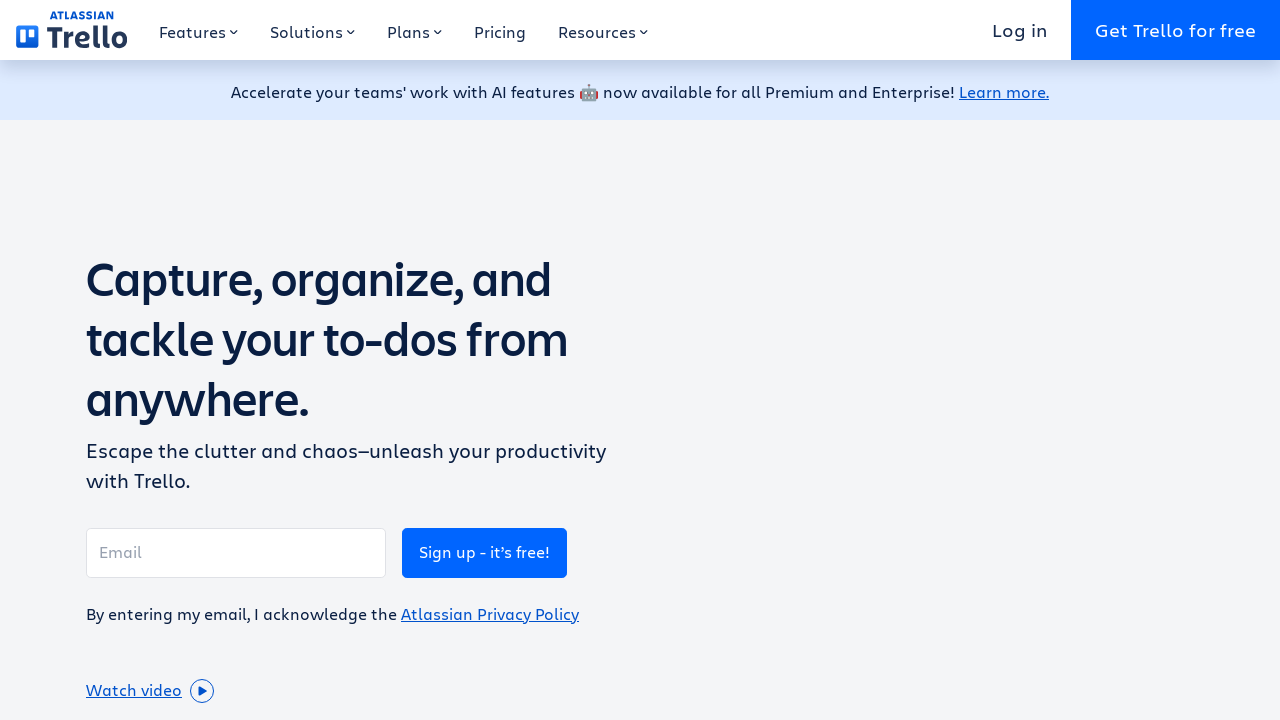

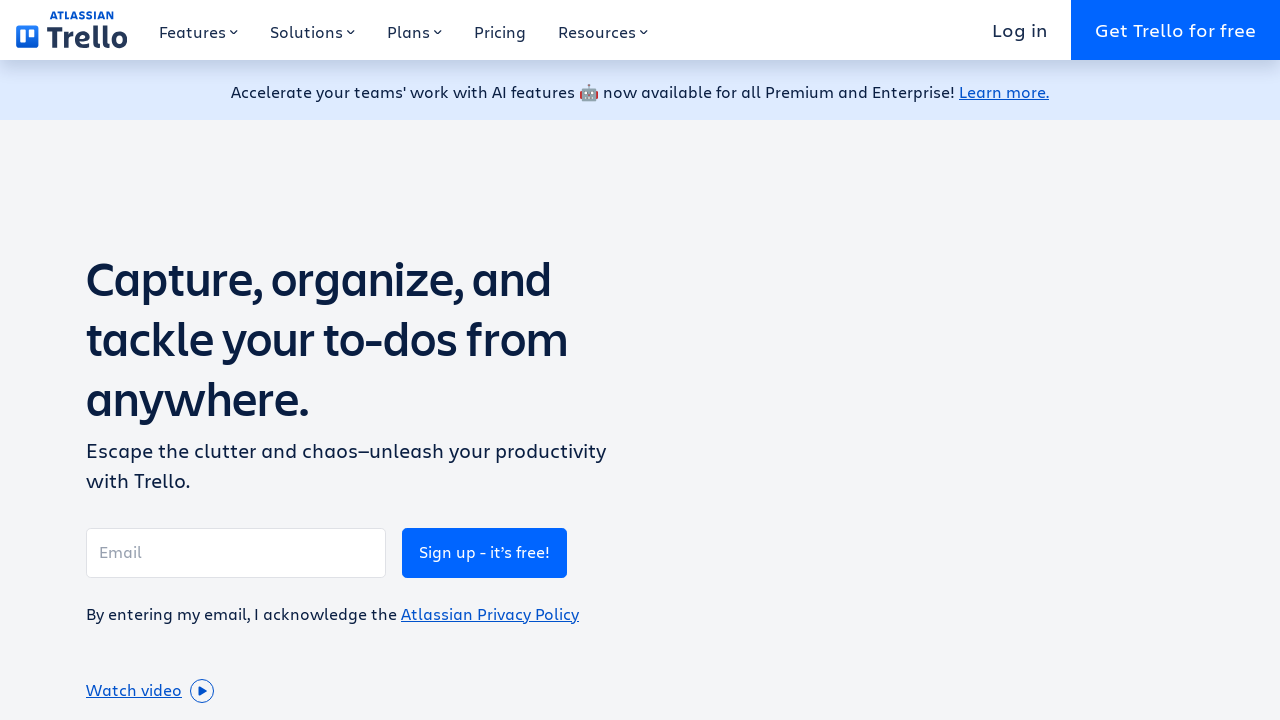